Tests a table with fixed header by scrolling the page and the table, then verifies that the sum of values in the fourth column matches the displayed total

Starting URL: https://rahulshettyacademy.com/AutomationPractice/

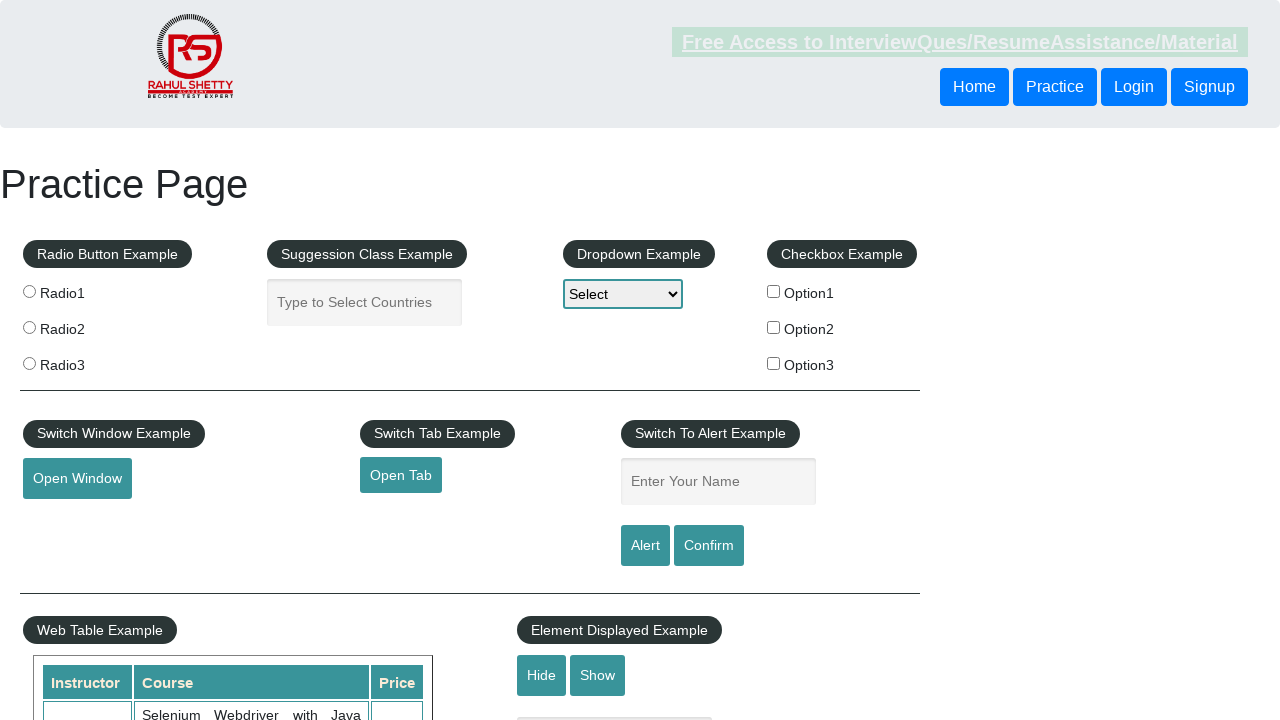

Scrolled page down by 700 pixels
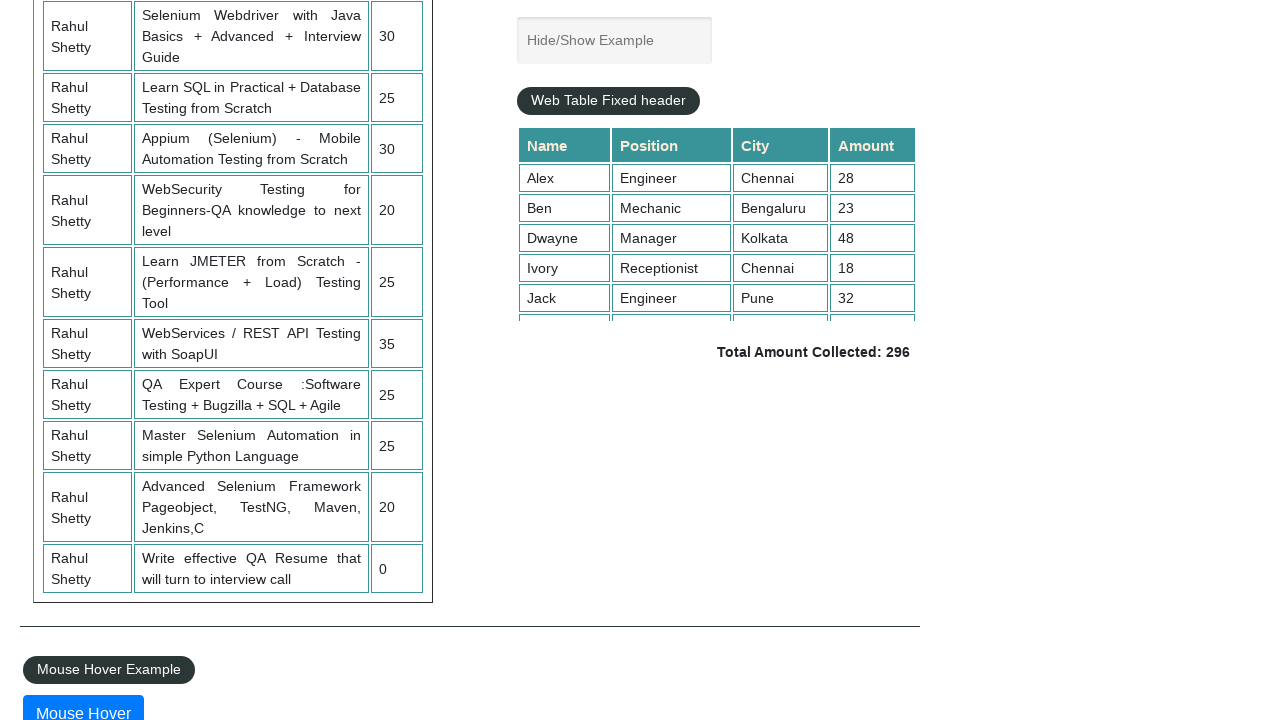

Scrolled fixed header table to position 4000
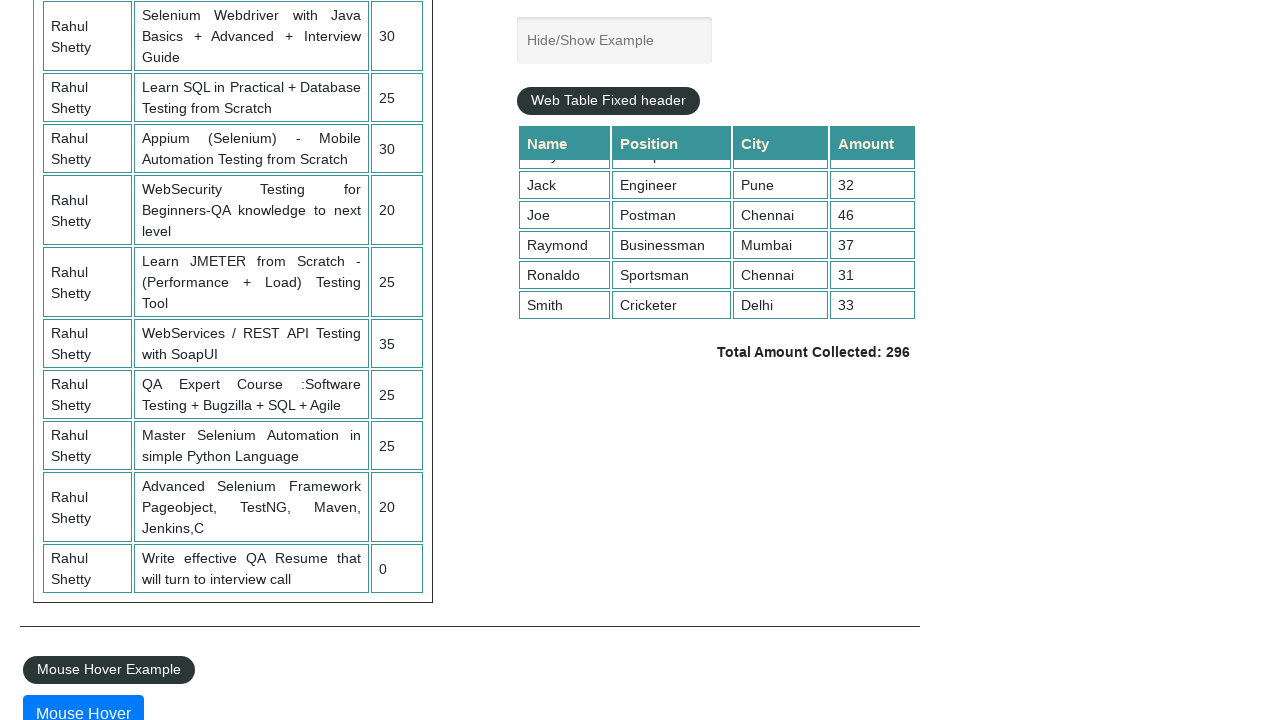

Waited for table fourth column cells to load
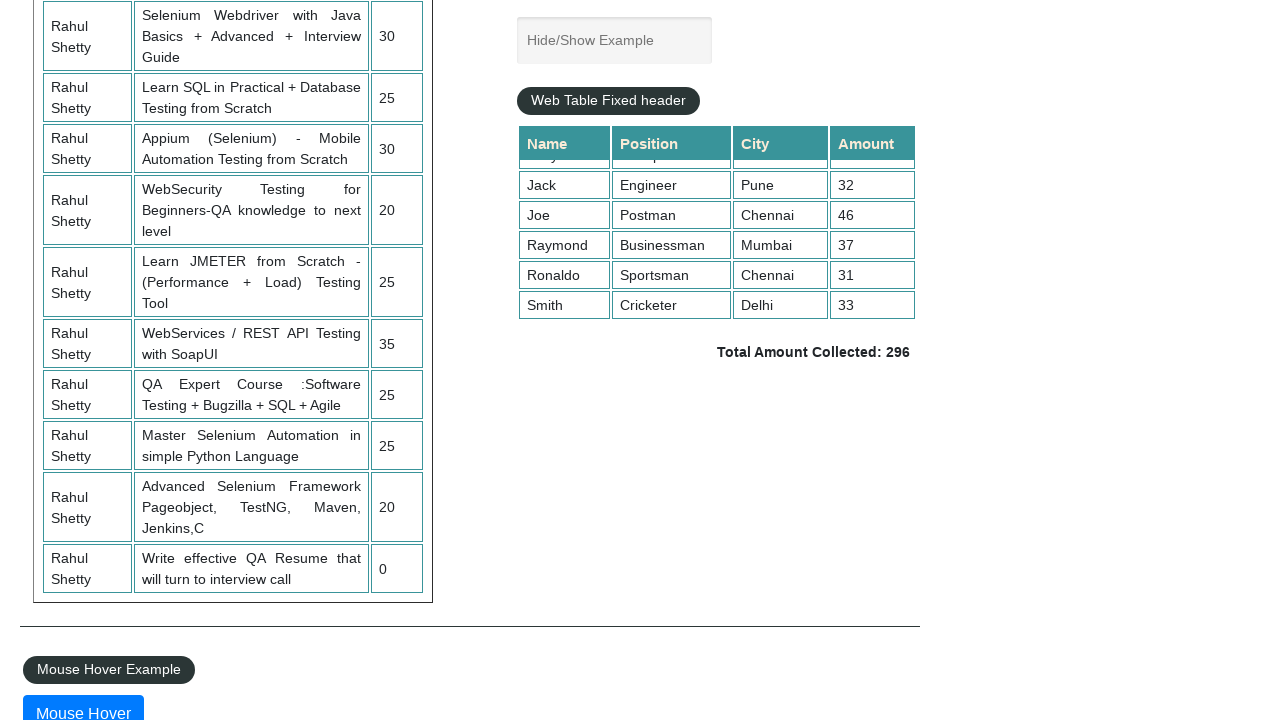

Retrieved all values from fourth column of the table
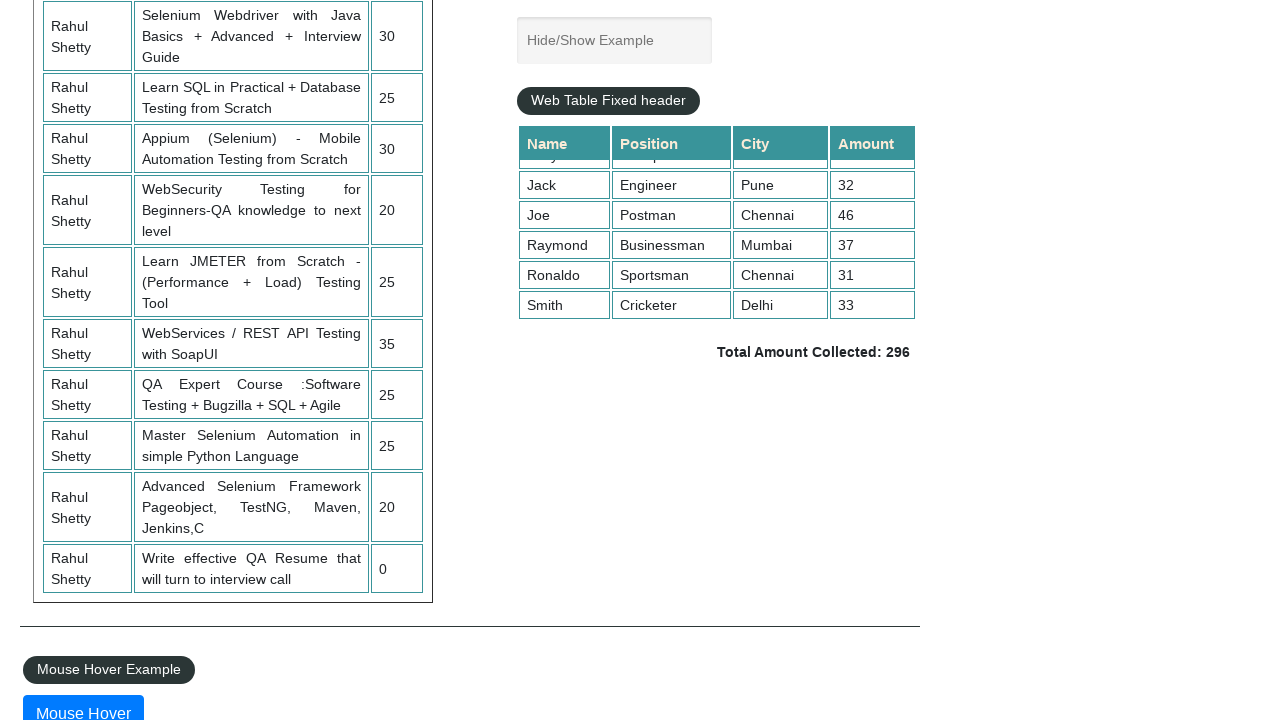

Calculated sum of fourth column values: 296
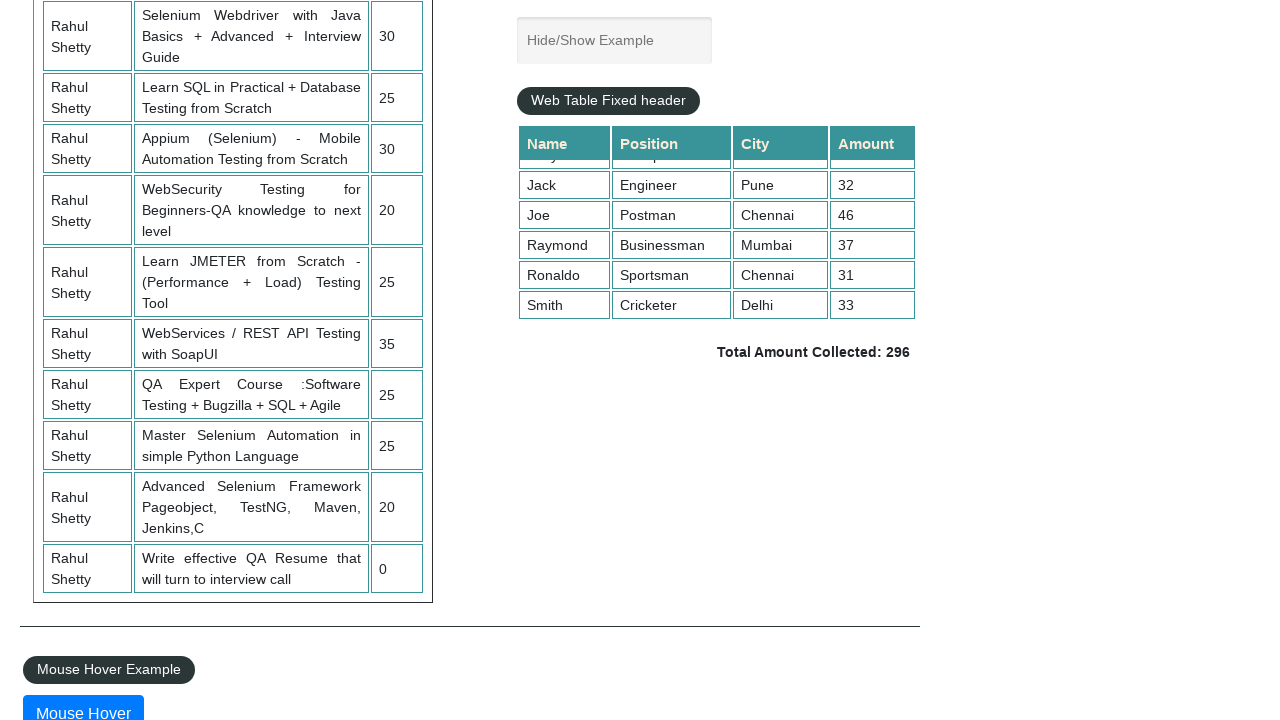

Retrieved displayed total amount text
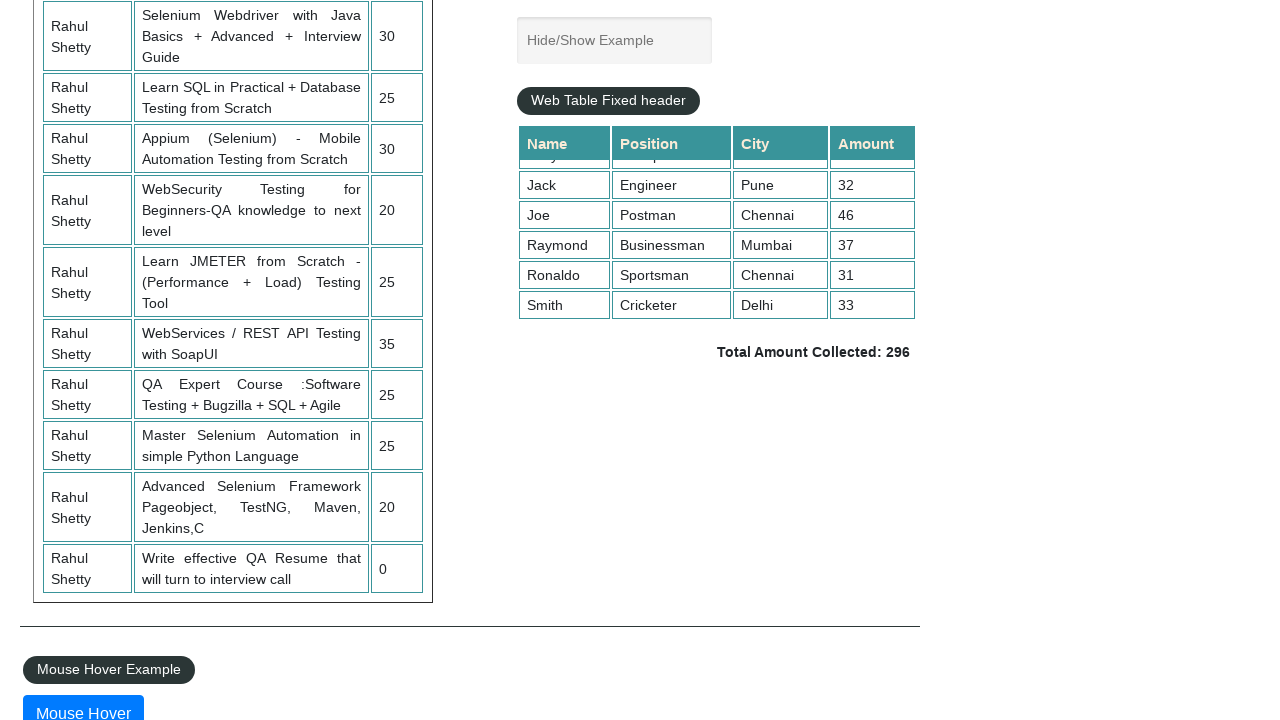

Parsed displayed total value: 296
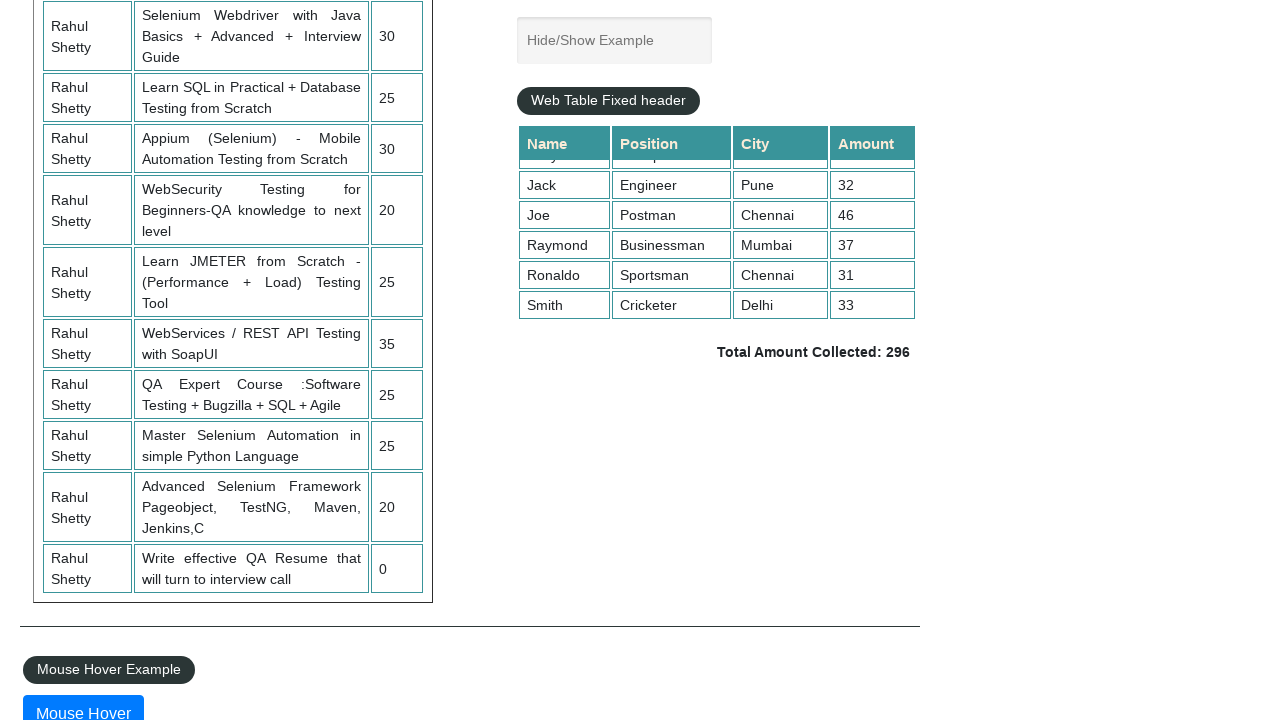

Verified that calculated sum 296 matches displayed total 296
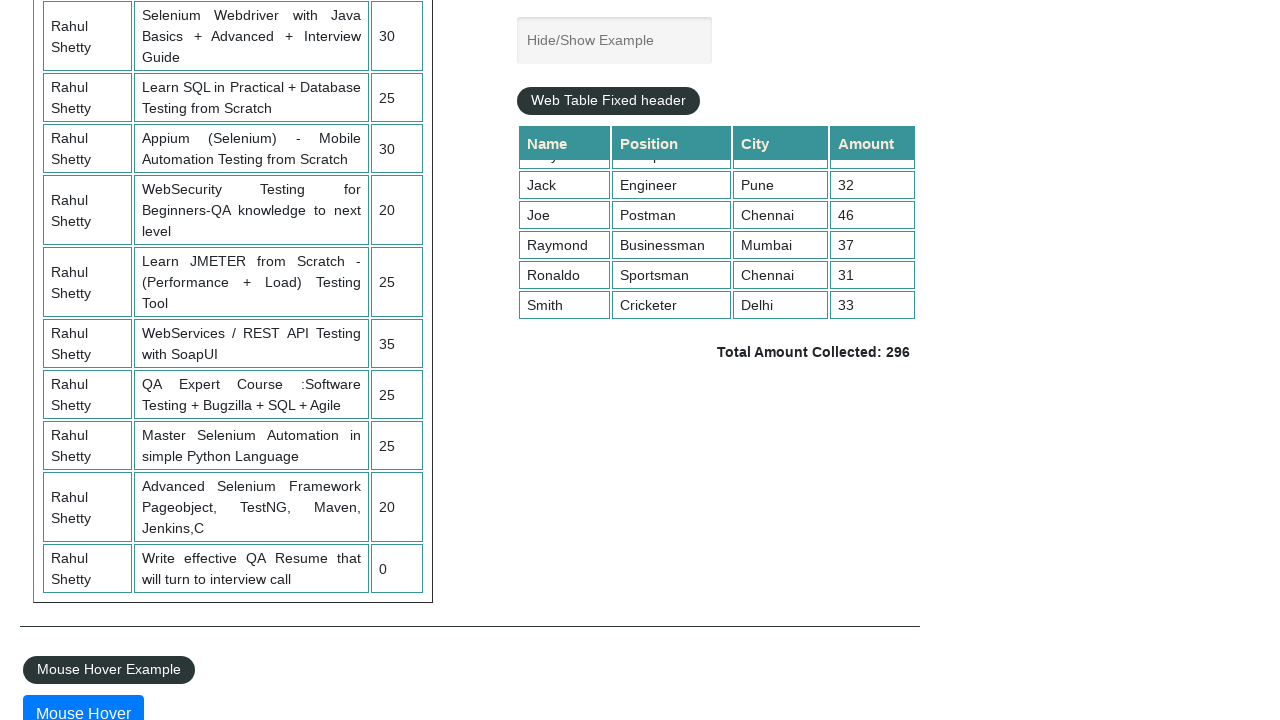

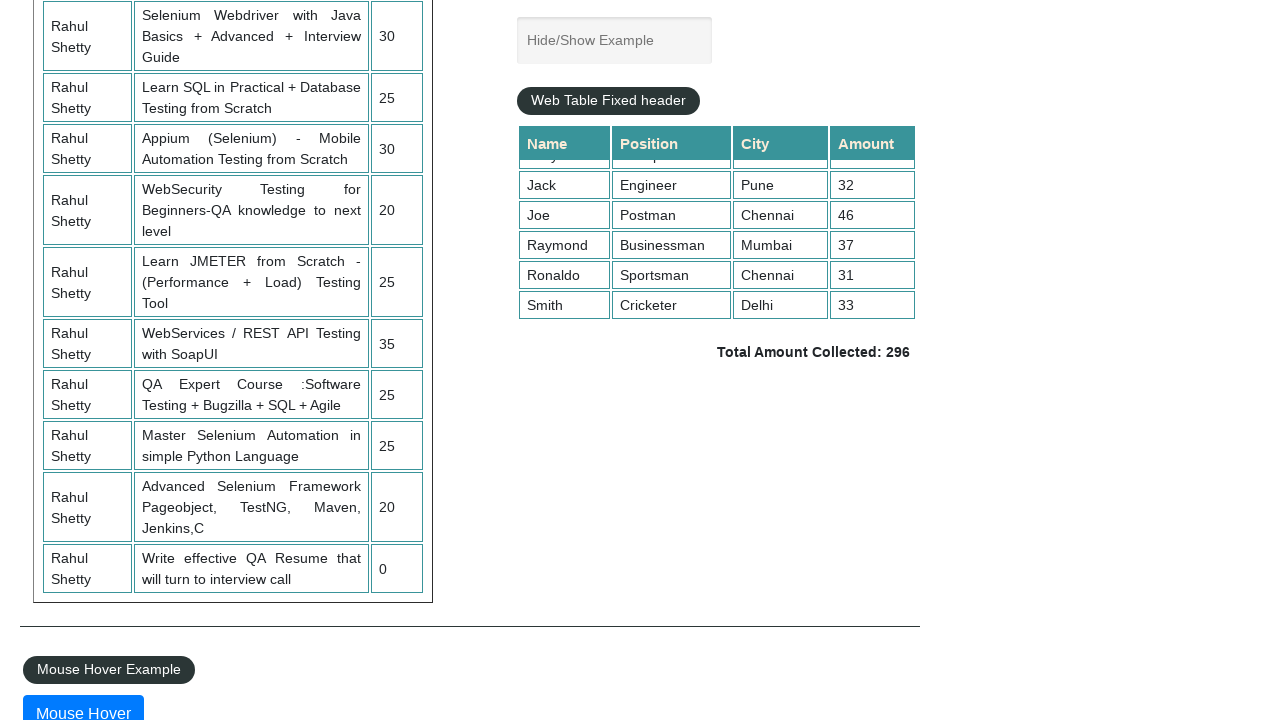